Tests JavaScript prompt popup by clicking the prompt button, entering text into the alert dialog, and accepting it

Starting URL: https://the-internet.herokuapp.com/javascript_alerts

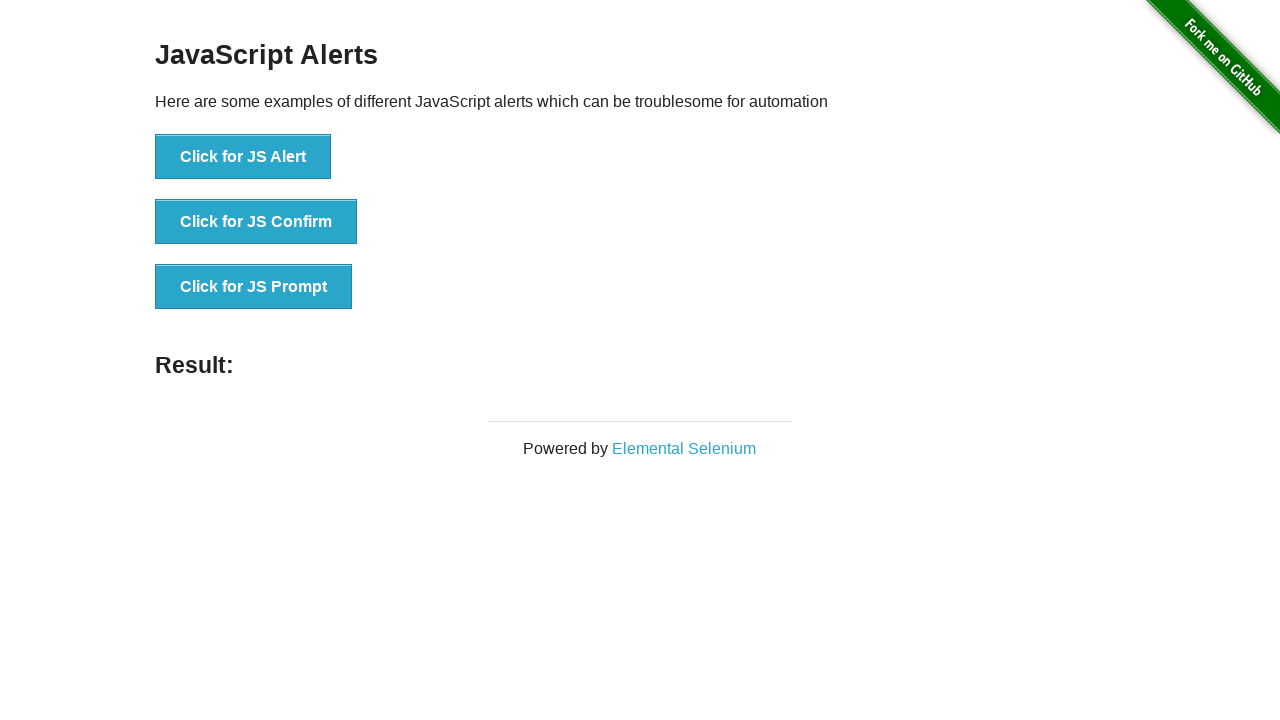

Registered dialog handler to accept prompt with text 'welcome'
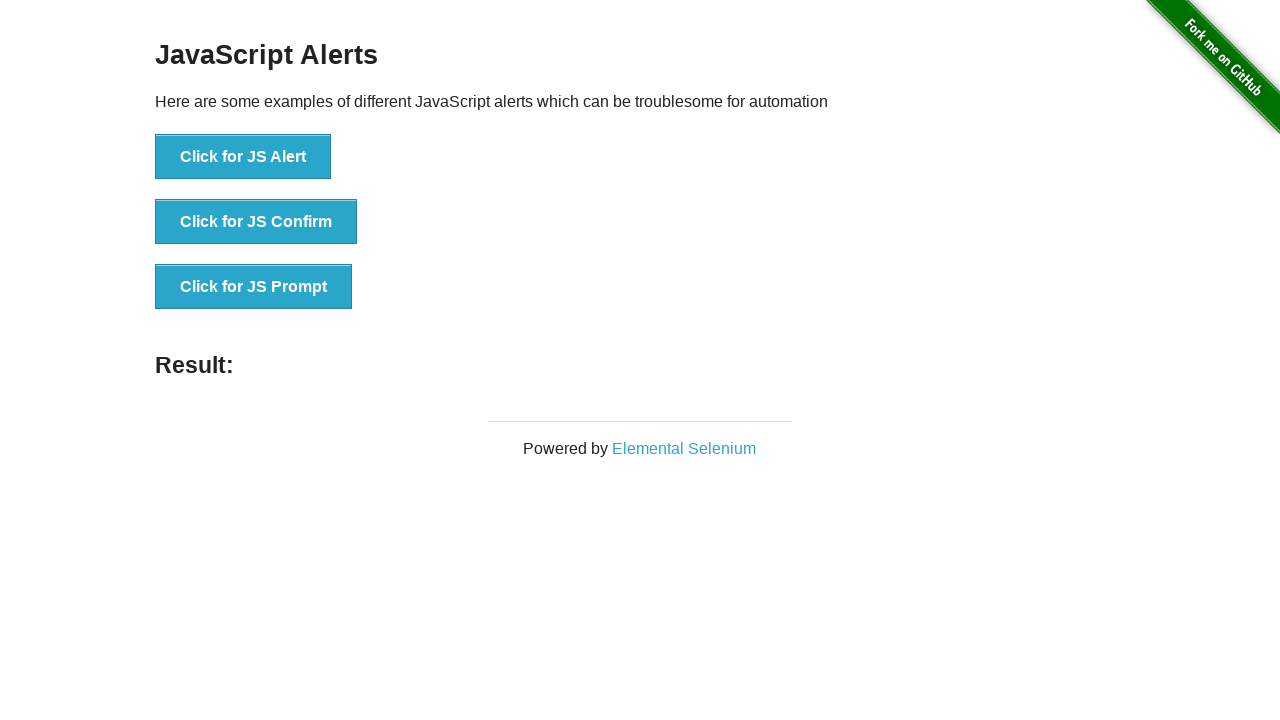

Clicked the JS Prompt button to trigger the JavaScript prompt dialog at (254, 287) on xpath=//button[text()='Click for JS Prompt']
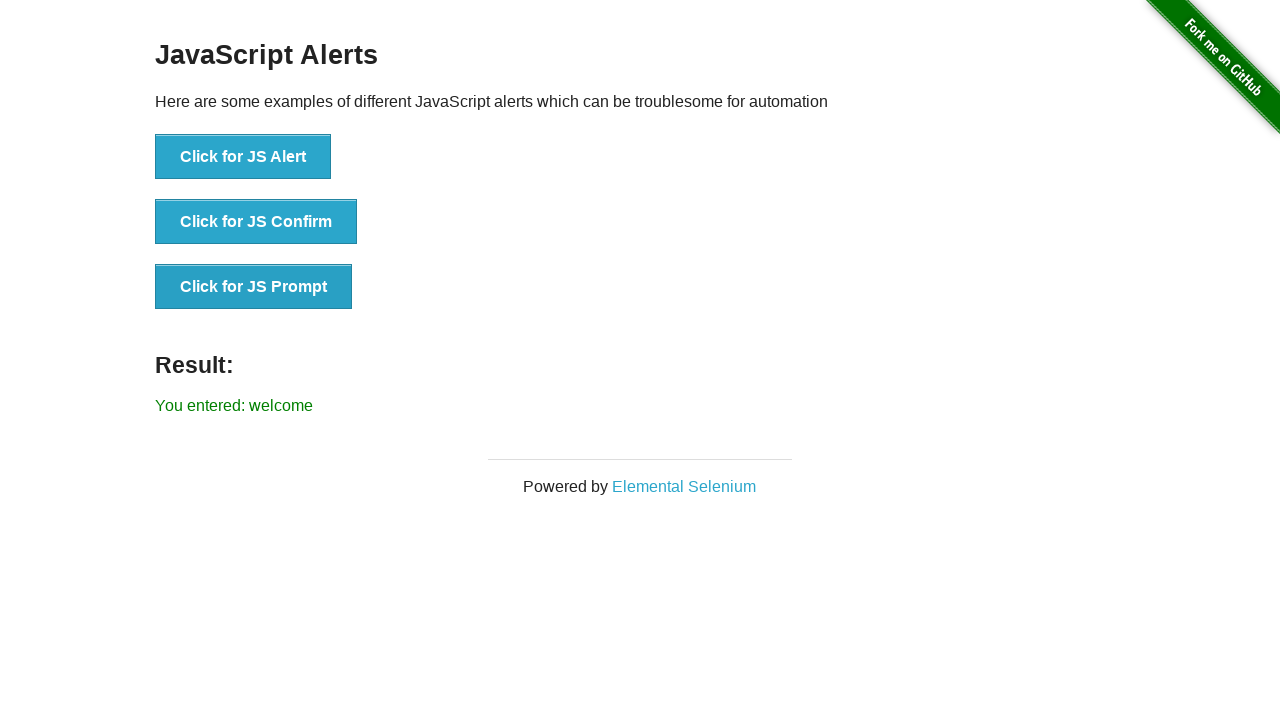

Result message displayed after accepting the prompt with 'welcome'
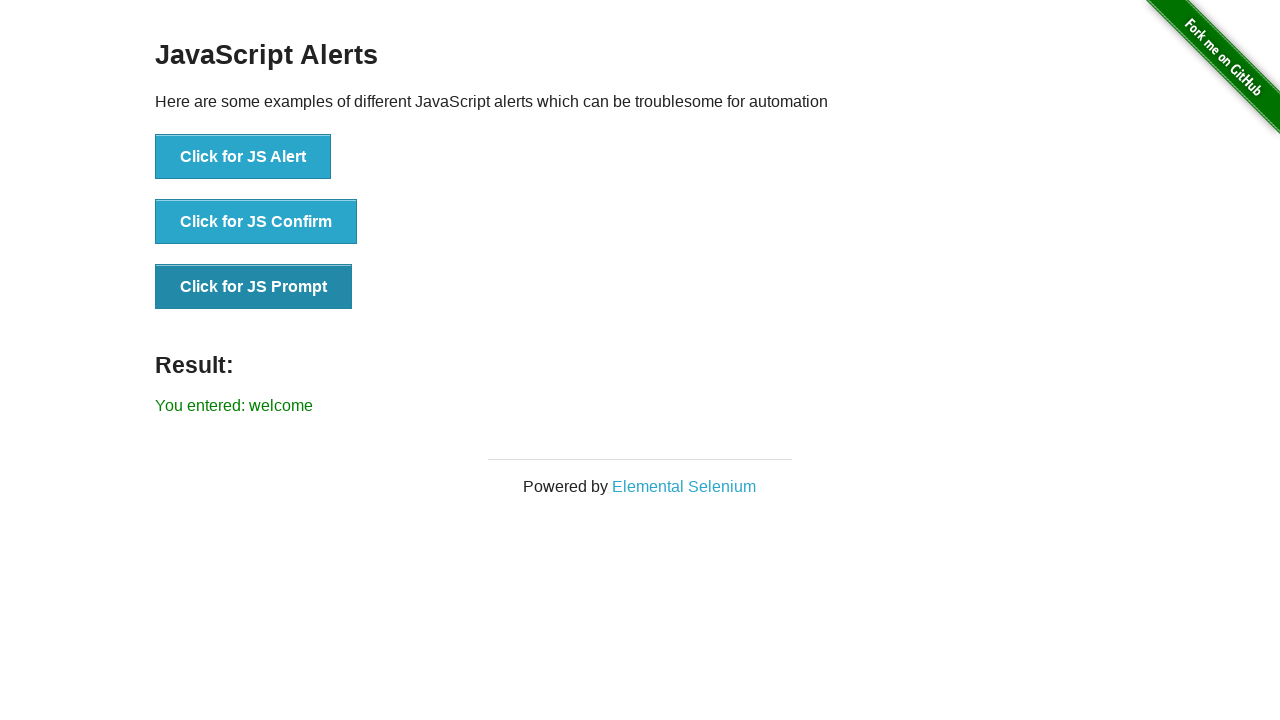

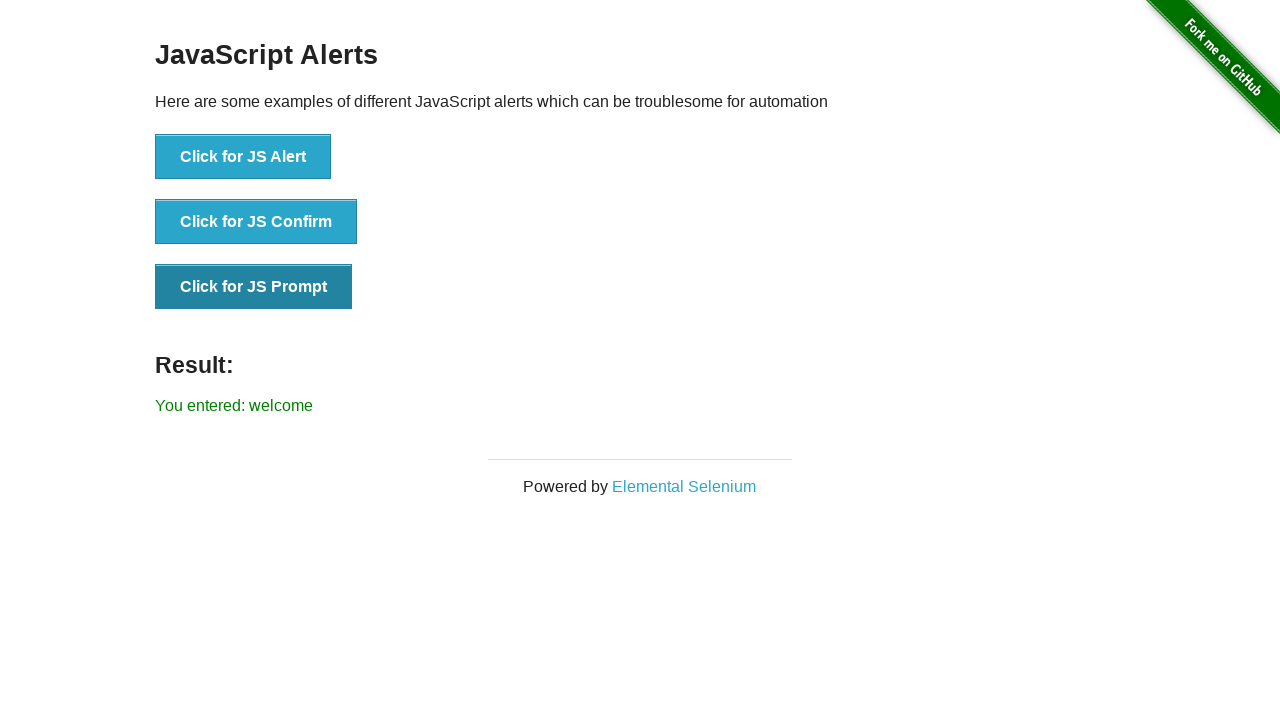